Tests Travelzoo's hotel search functionality by selecting Hotels category, setting location to Anywhere, choosing May as the travel month, selecting 1 guest, applying Pet-Friendly and Last-Minute filters, sorting results, and clicking on a deal from the results.

Starting URL: https://travelzoo.com

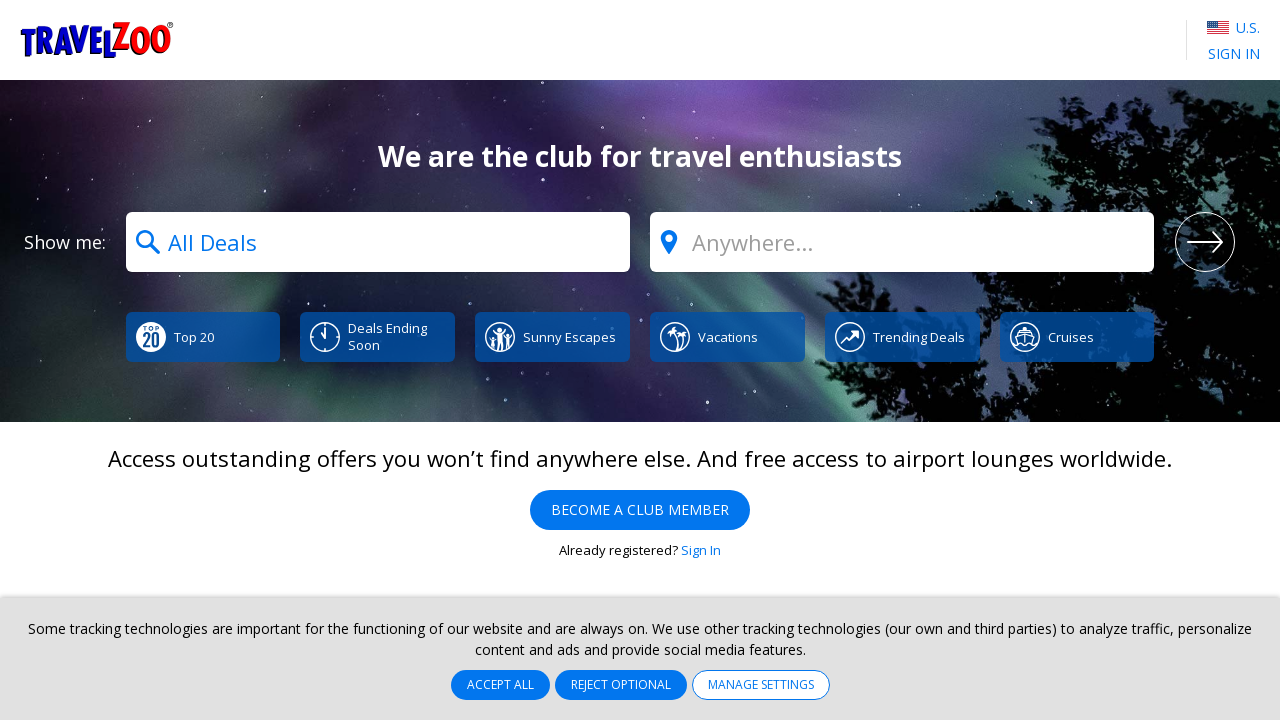

Clicked on the 'what' field to open category dropdown at (378, 242) on #what-field-1
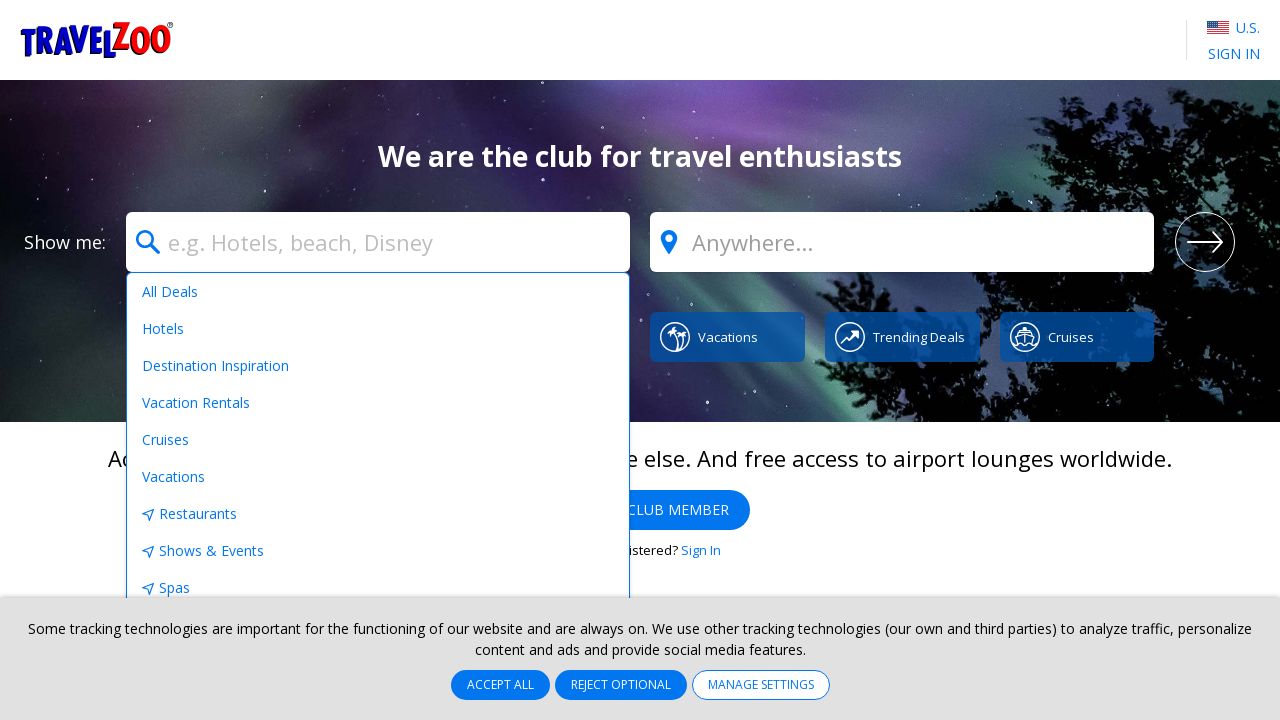

Selected 'Hotels' from the category dropdown at (378, 329) on xpath=//div[contains(@id, 'ui-id-') and text()='Hotels']
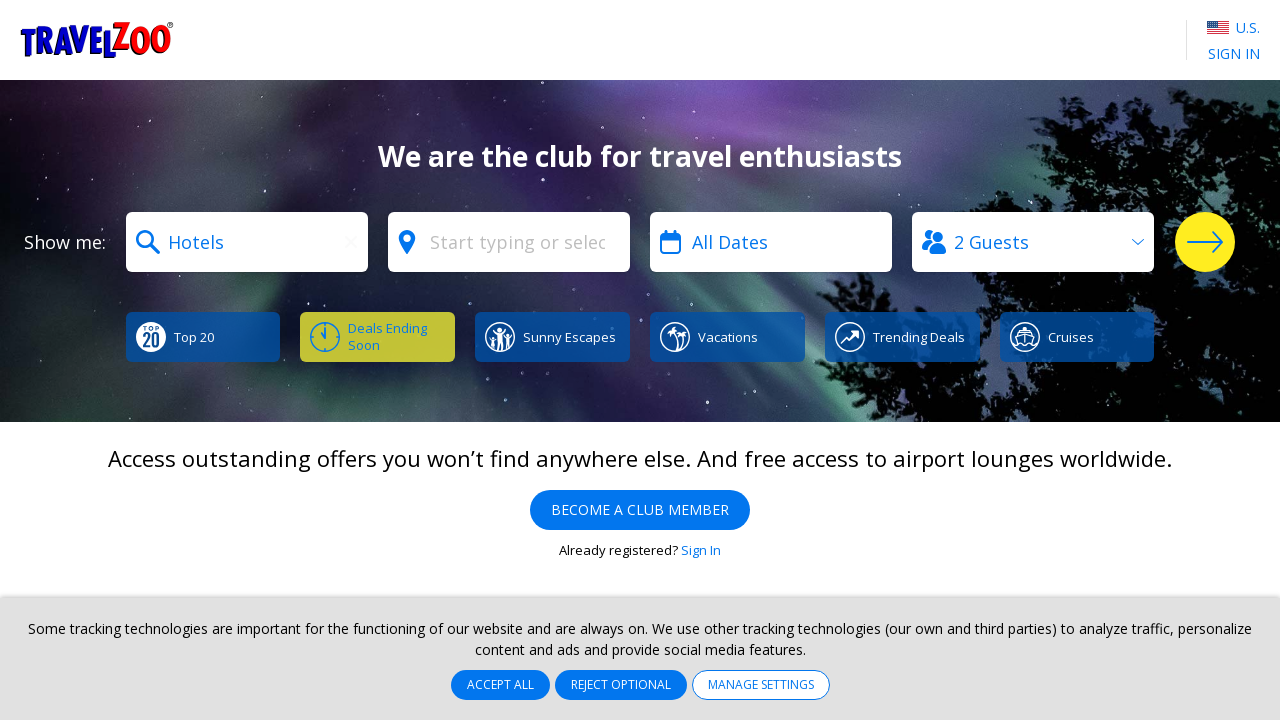

Selected 'Anywhere' for location at (563, 329) on xpath=//div[contains(@id, 'ui-id-') and text()='Anywhere']
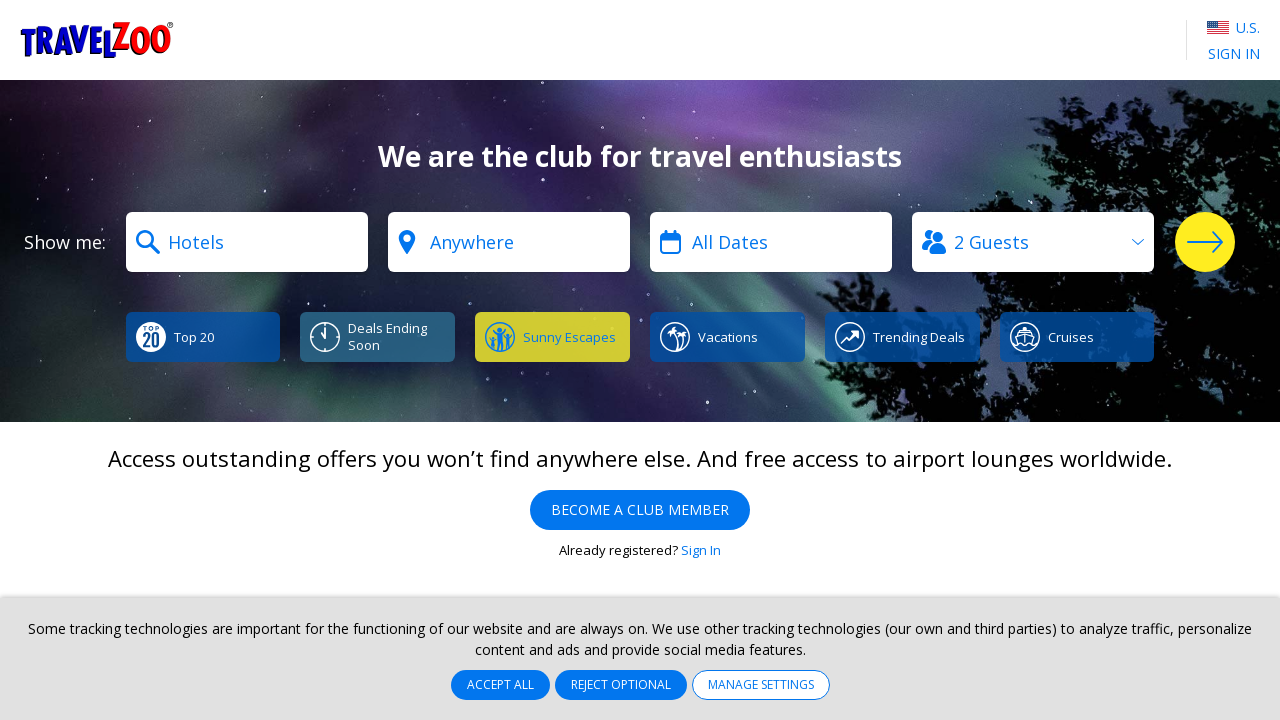

Clicked on the 'when' field to open date selector at (771, 242) on #when-field-1
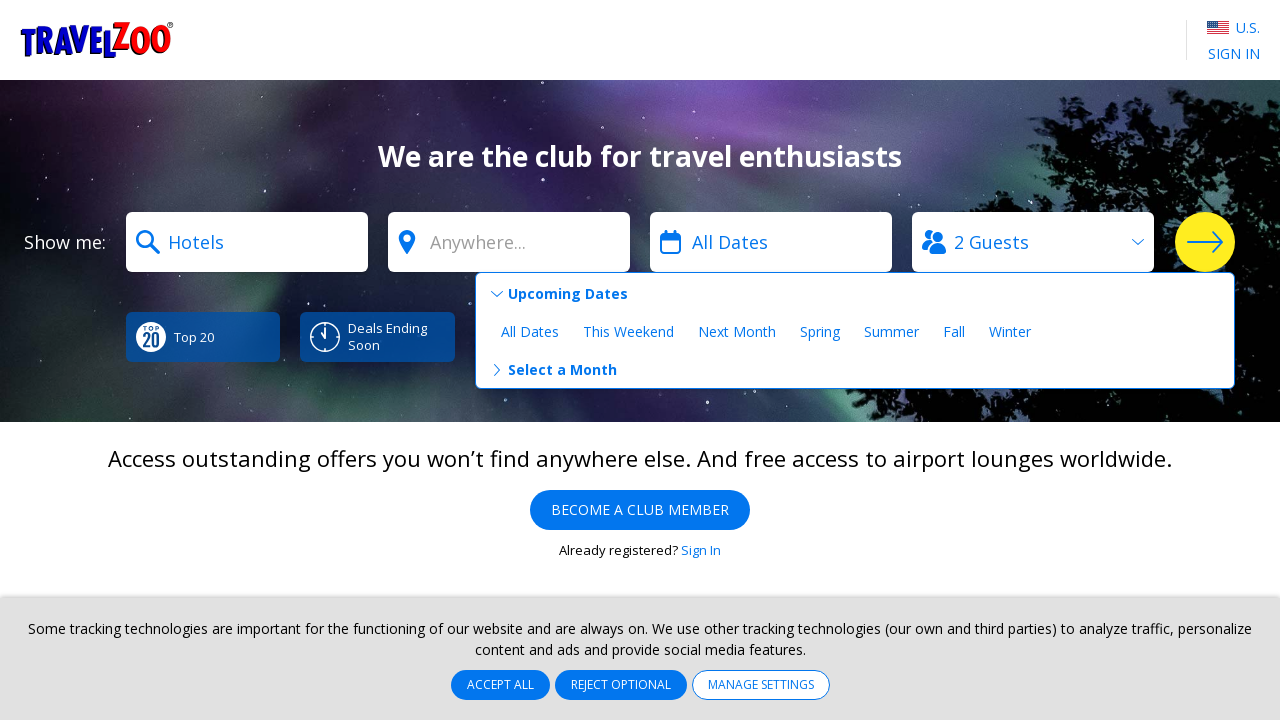

Clicked on 'Select a Month' option at (854, 370) on xpath=//h3[contains(@id, 'ui-id-') and text()='Select a Month']
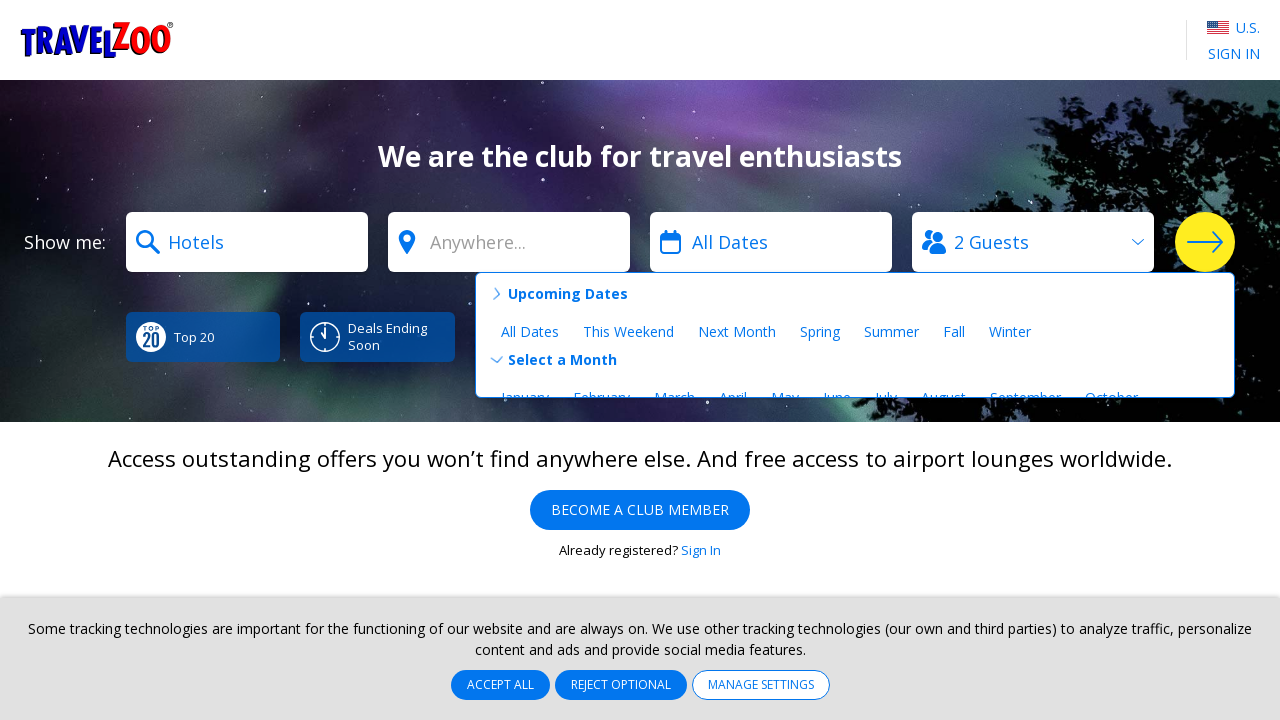

Selected May as the travel month at (784, 369) on xpath=//li[@data-date-type='SpecificMonth' and @data-month='5' and text()='May']
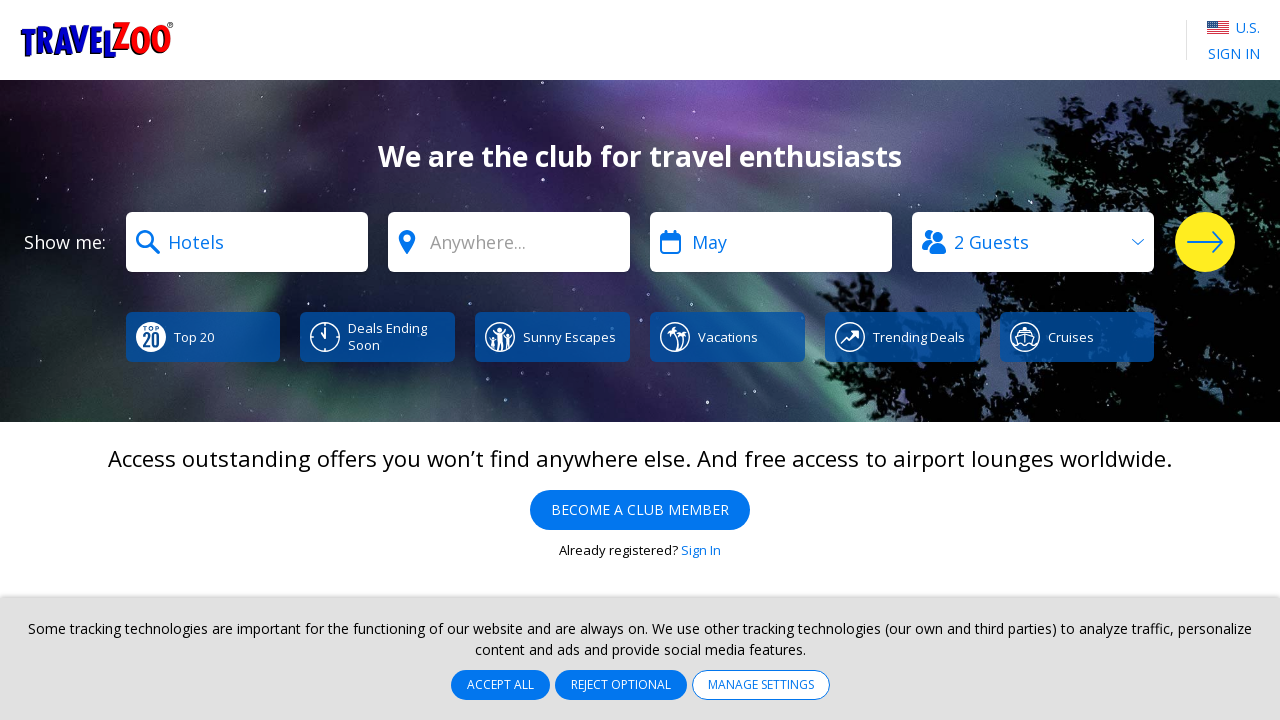

Selected 1 guest from the guests dropdown on #guests-field-1
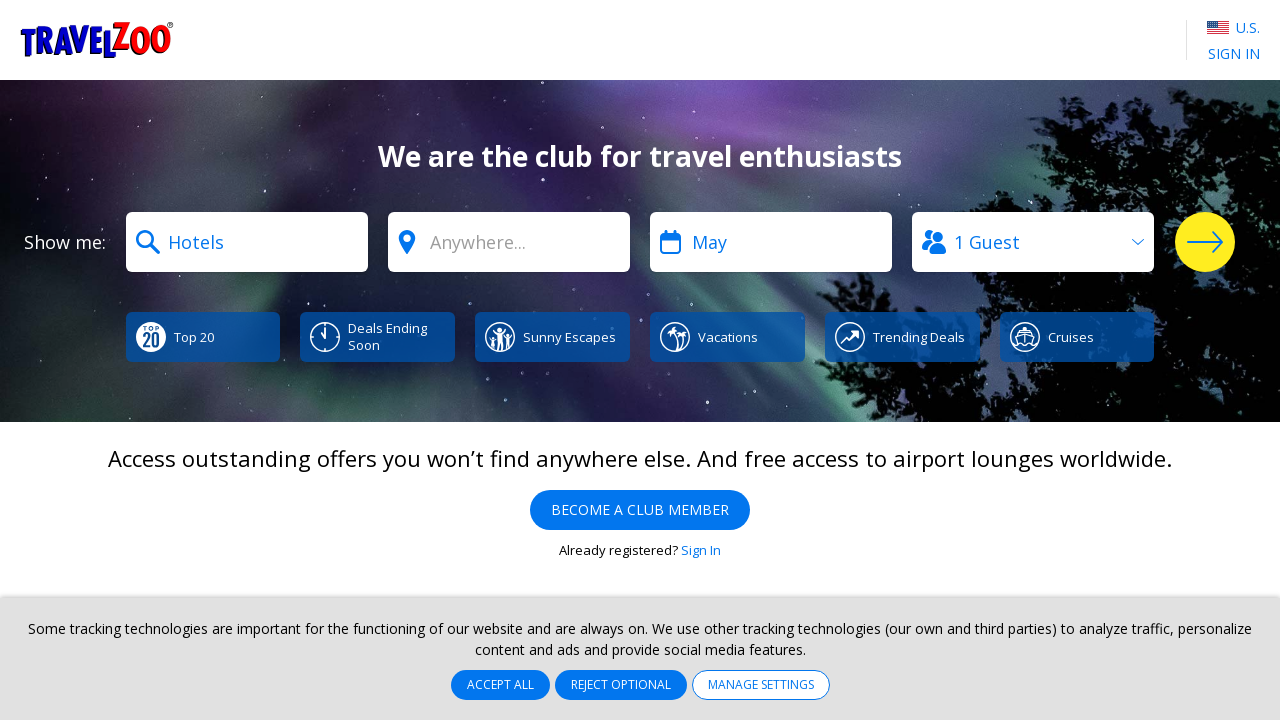

Clicked search button to initiate hotel search at (1204, 242) on #search-button-1
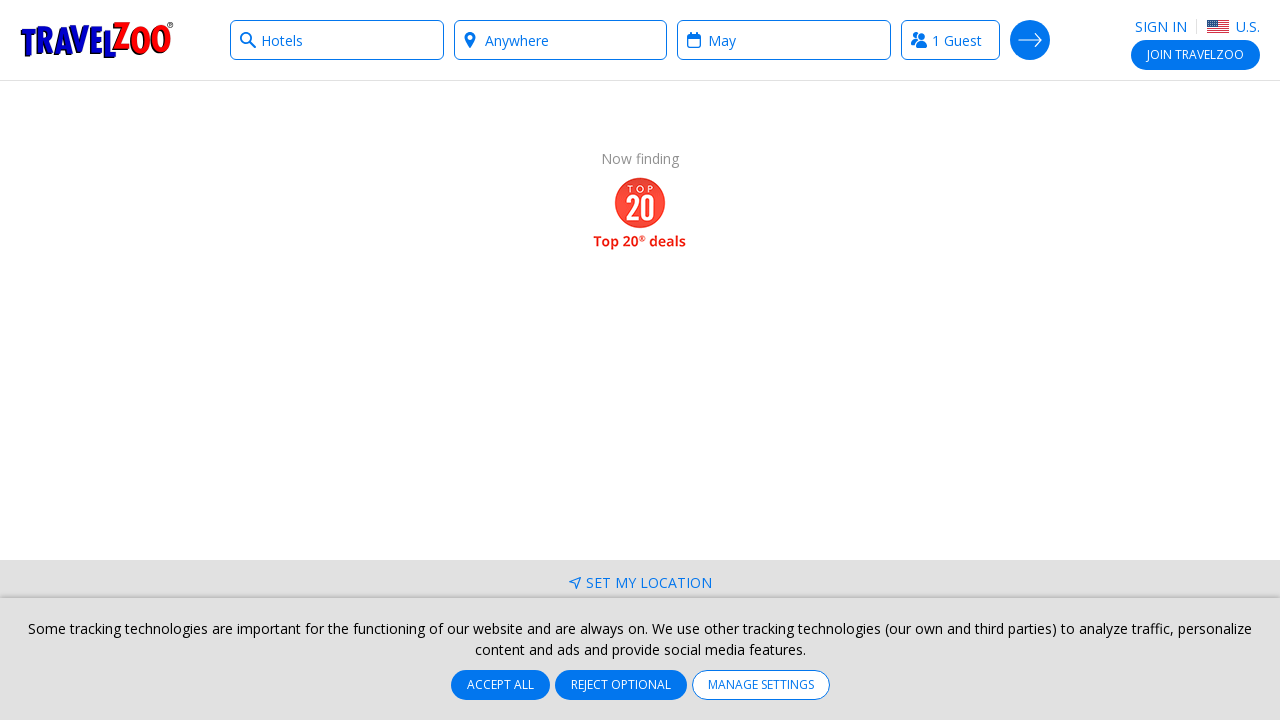

Waited for results to load
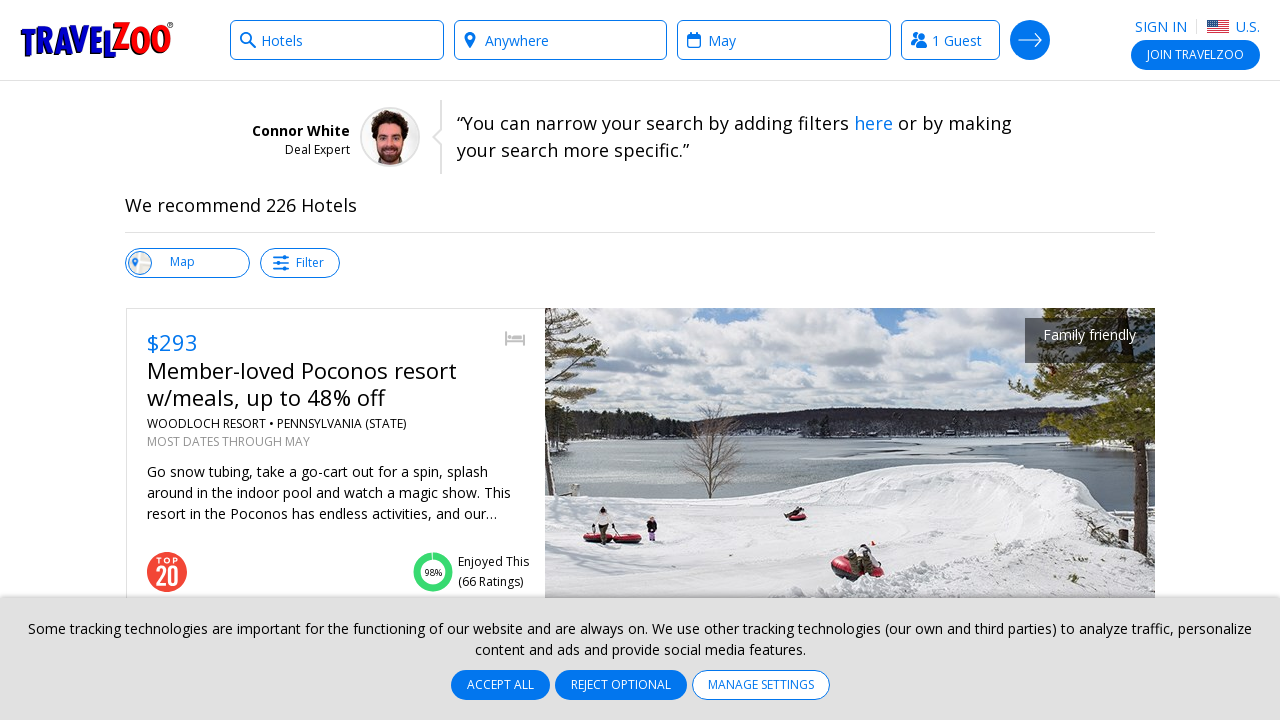

Clicked refine search toggle to open filters at (300, 263) on #refine-search-toggle
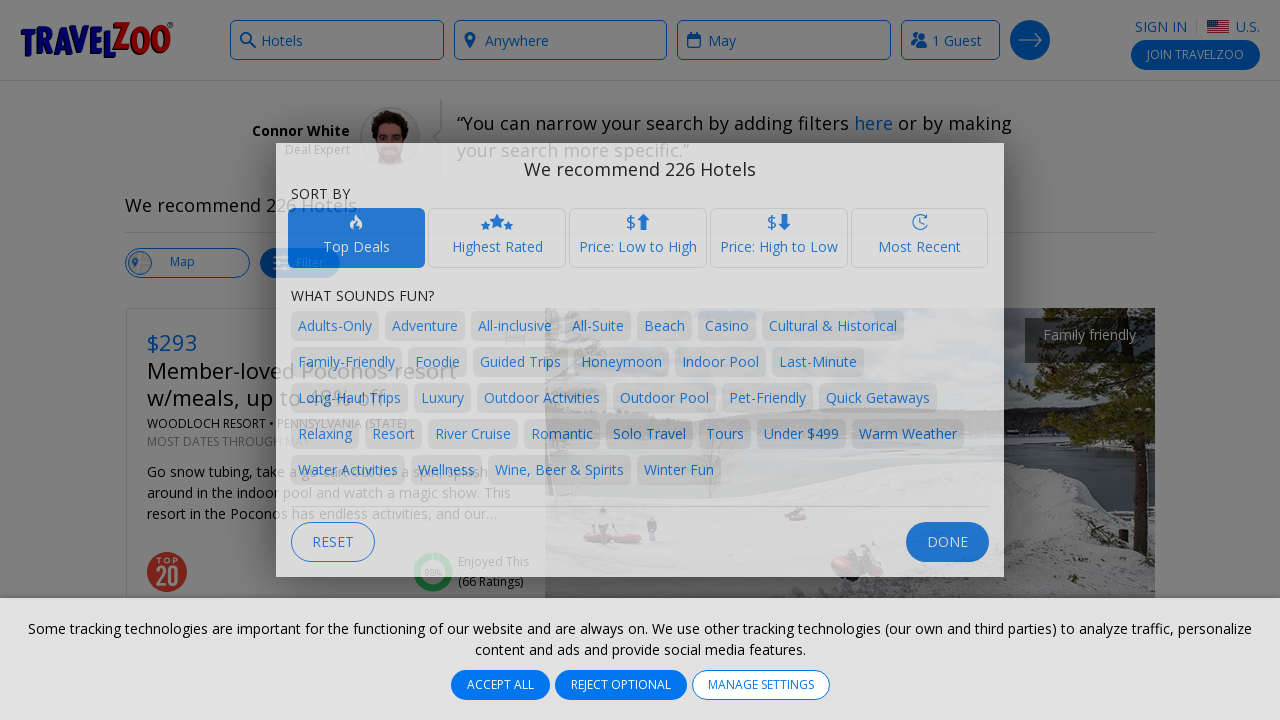

Applied Pet-Friendly filter at (767, 398) on xpath=//button[@type='button' and (text()='Pet-Friendly' or text()='Pet-friendly
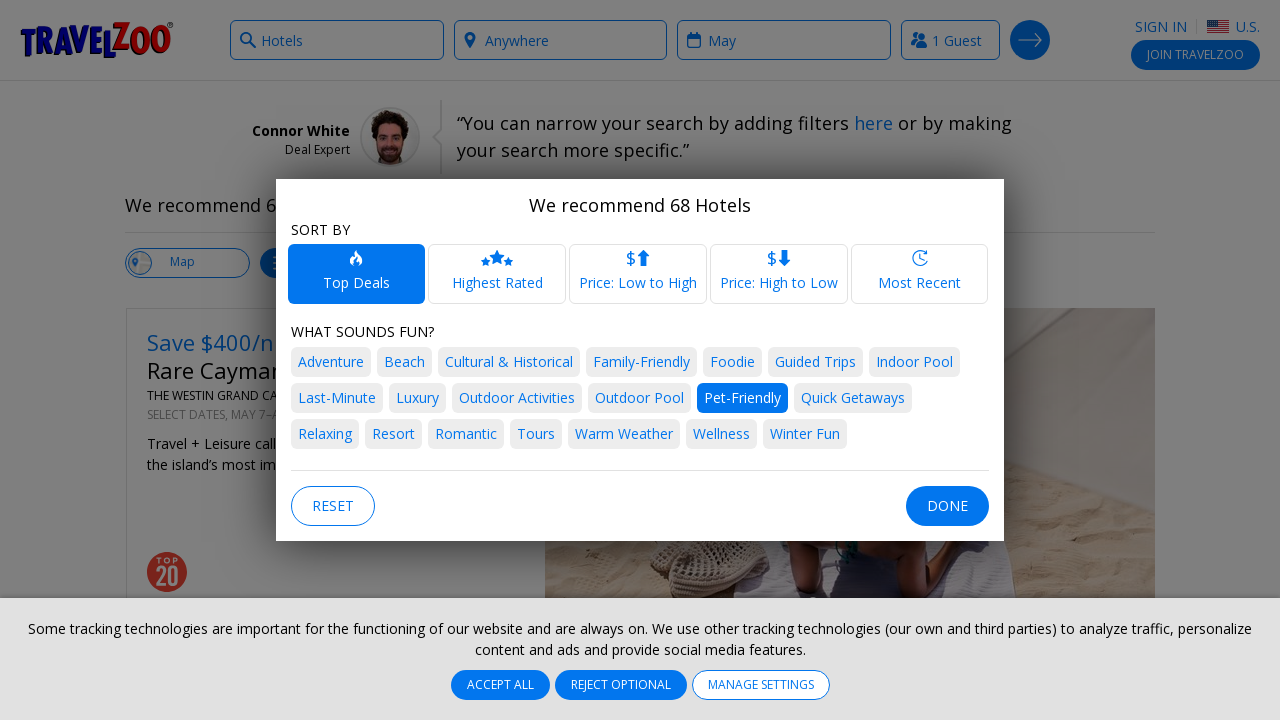

Applied Last-Minute filter at (336, 398) on xpath=//button[@type='button' and (text()='Last-Minute' or text()='Last Minute')
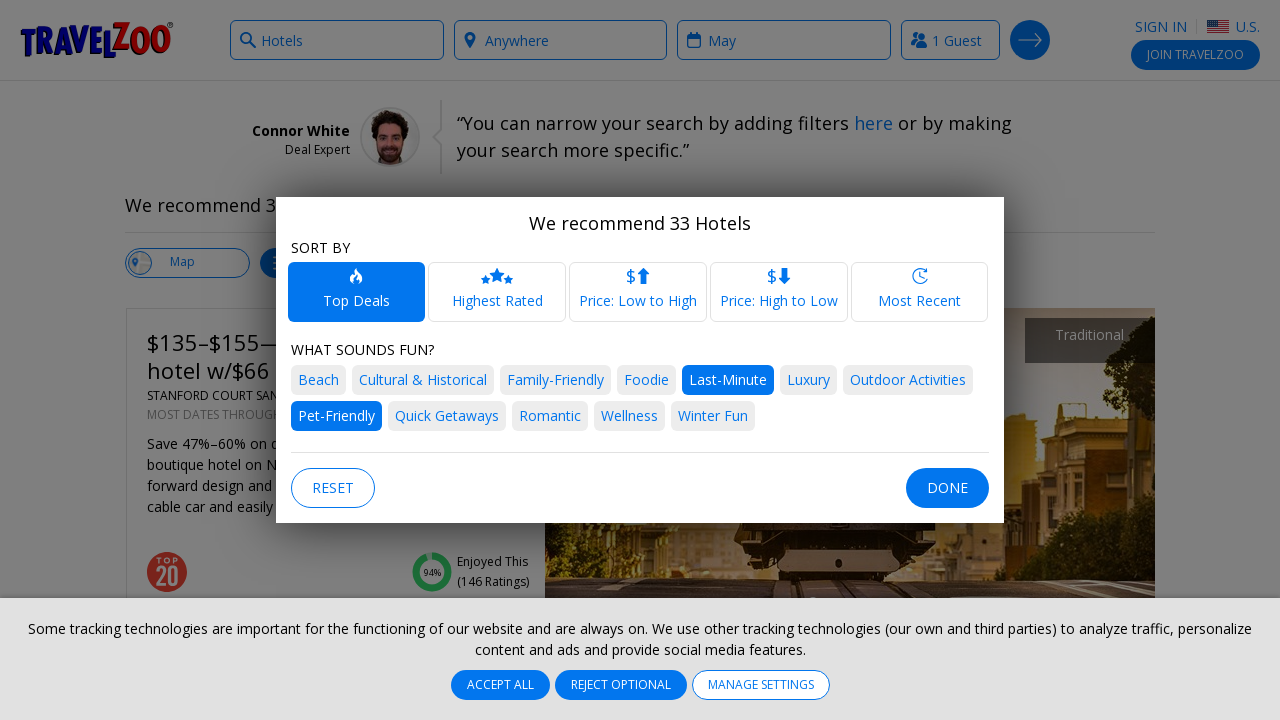

Clicked on sort option to sort results at (638, 276) on xpath=//div[@id='sort-container']/div[1]/div[1]/div[1]/div[1]/div[3]/i[1]
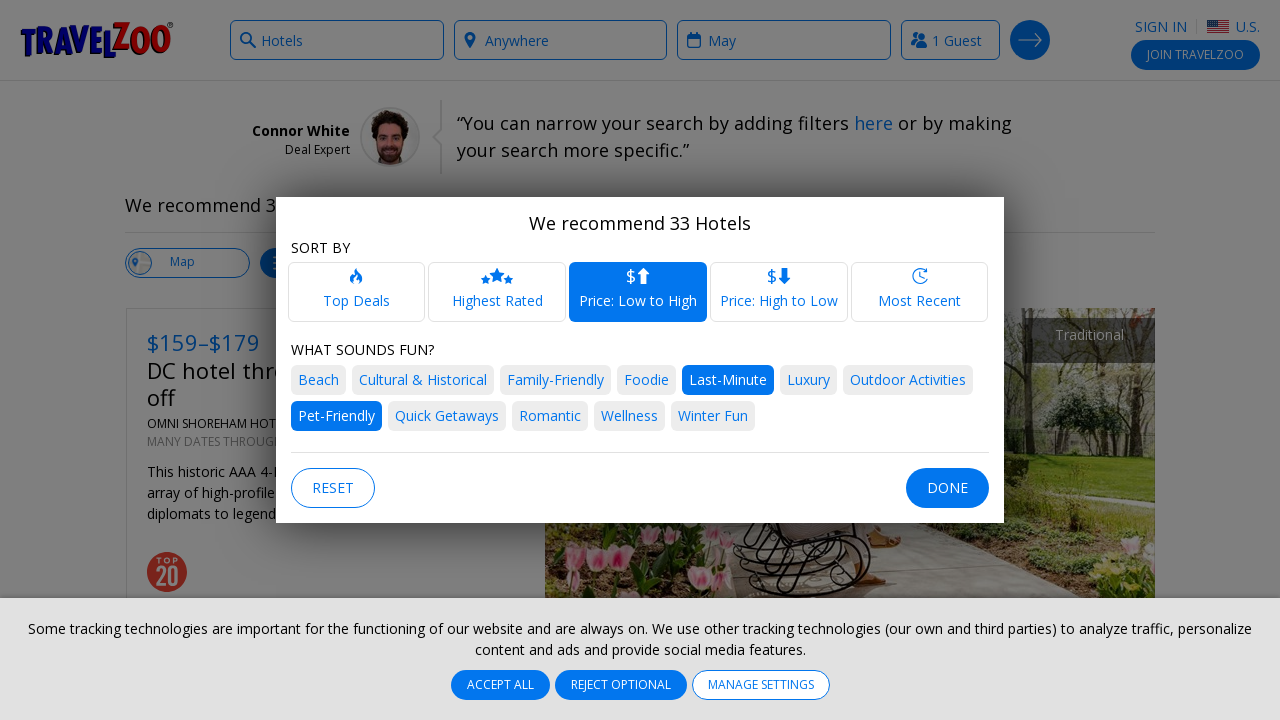

Applied the selected filters at (947, 488) on xpath=//div[@id='refine-search-container']/div[6]/button[1]
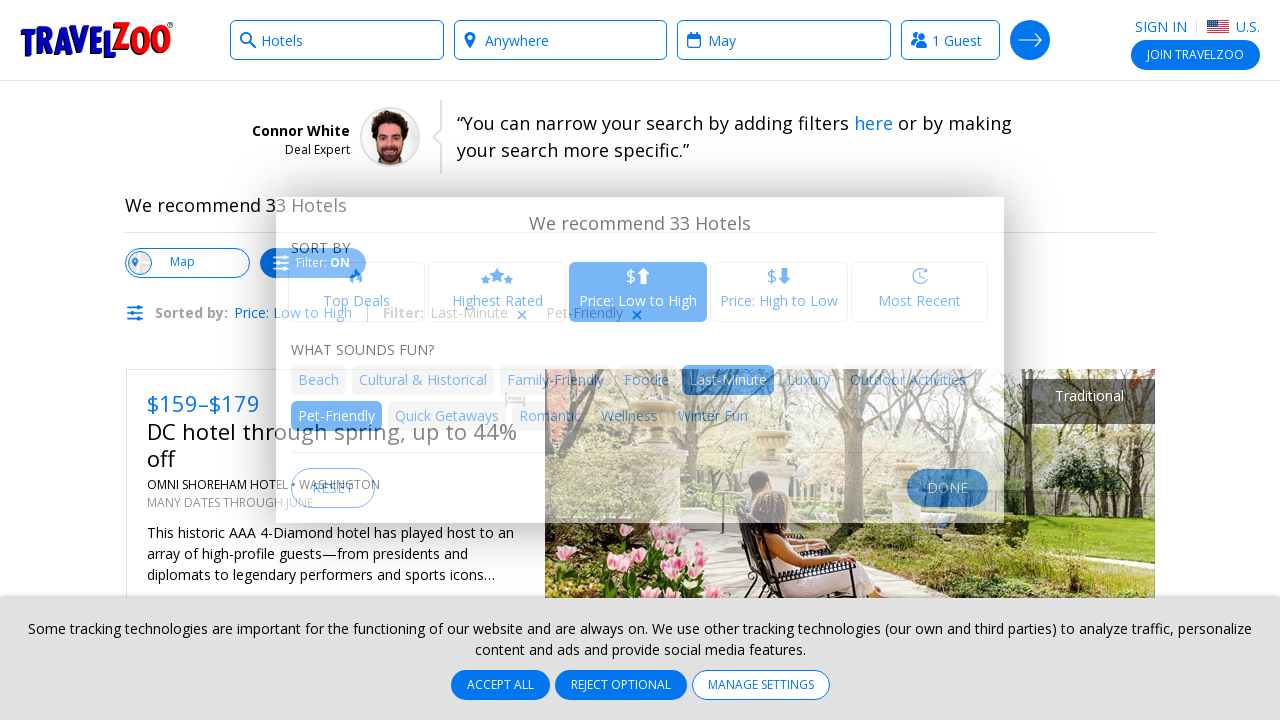

Waited for search results to load
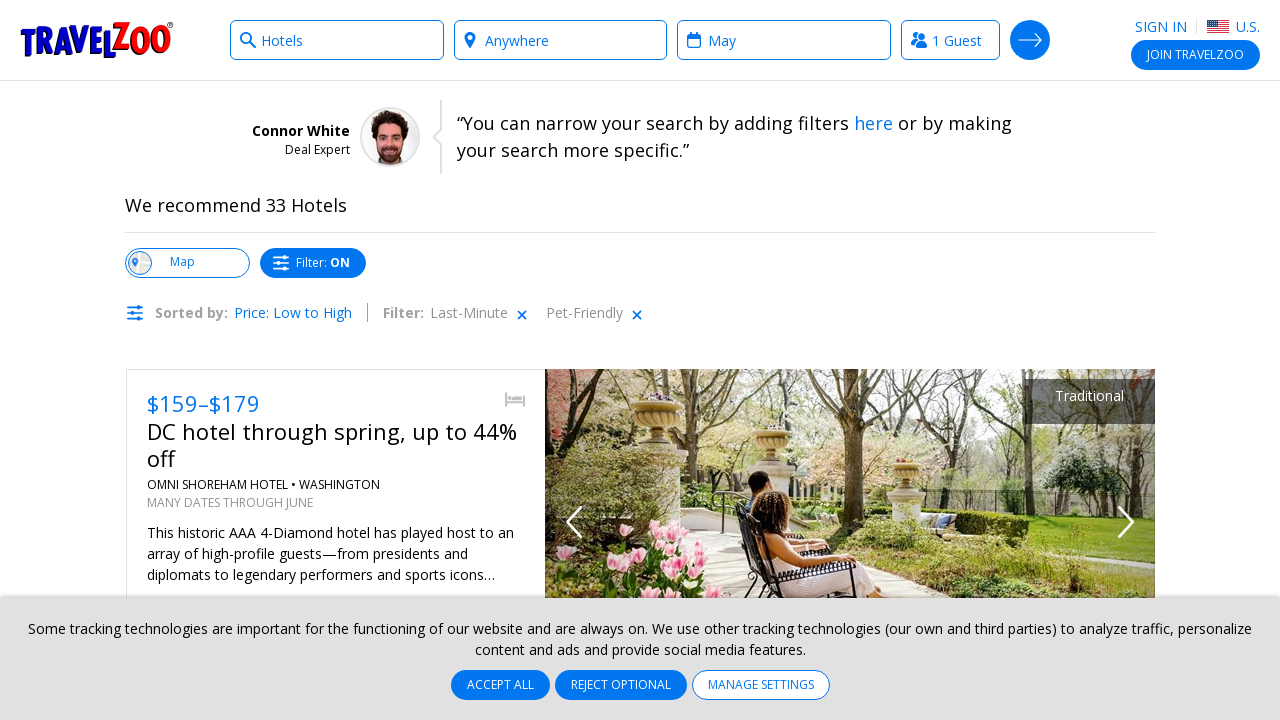

Clicked on the second deal from the search results at (336, 360) on xpath=//div[@class='result-group-content']/ul[1]/li[2]//h2[@class='deal-headline
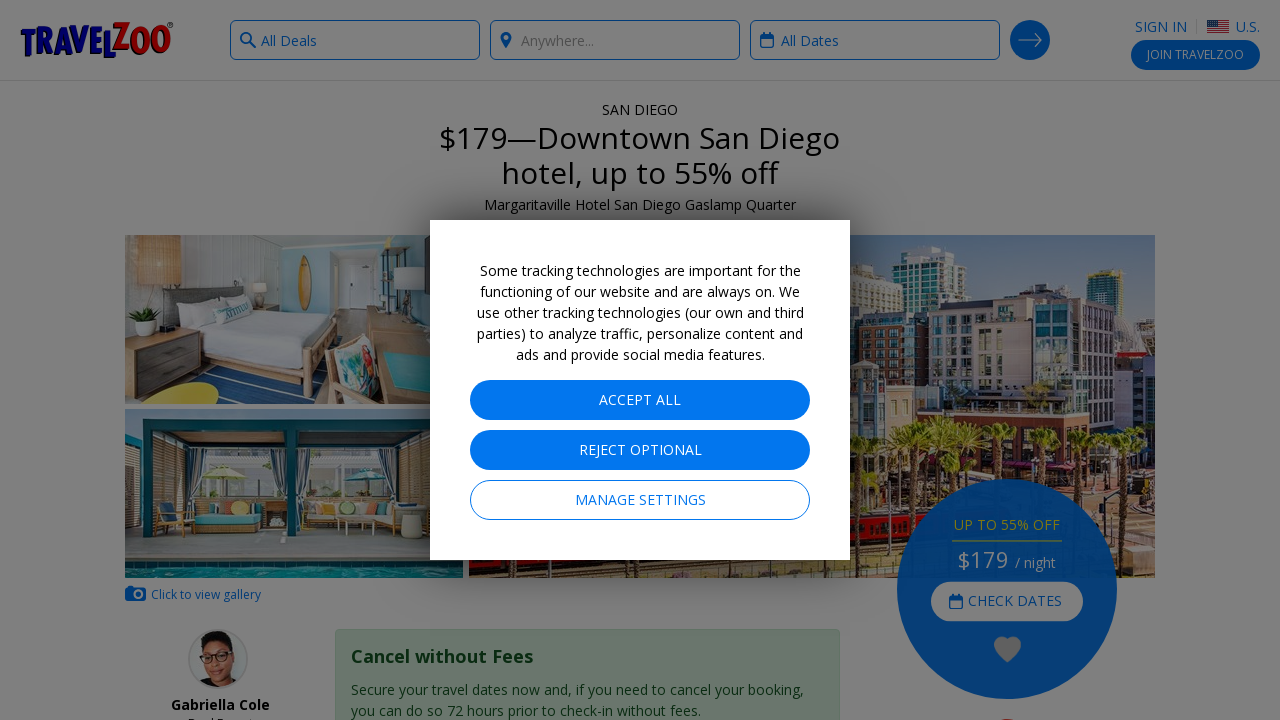

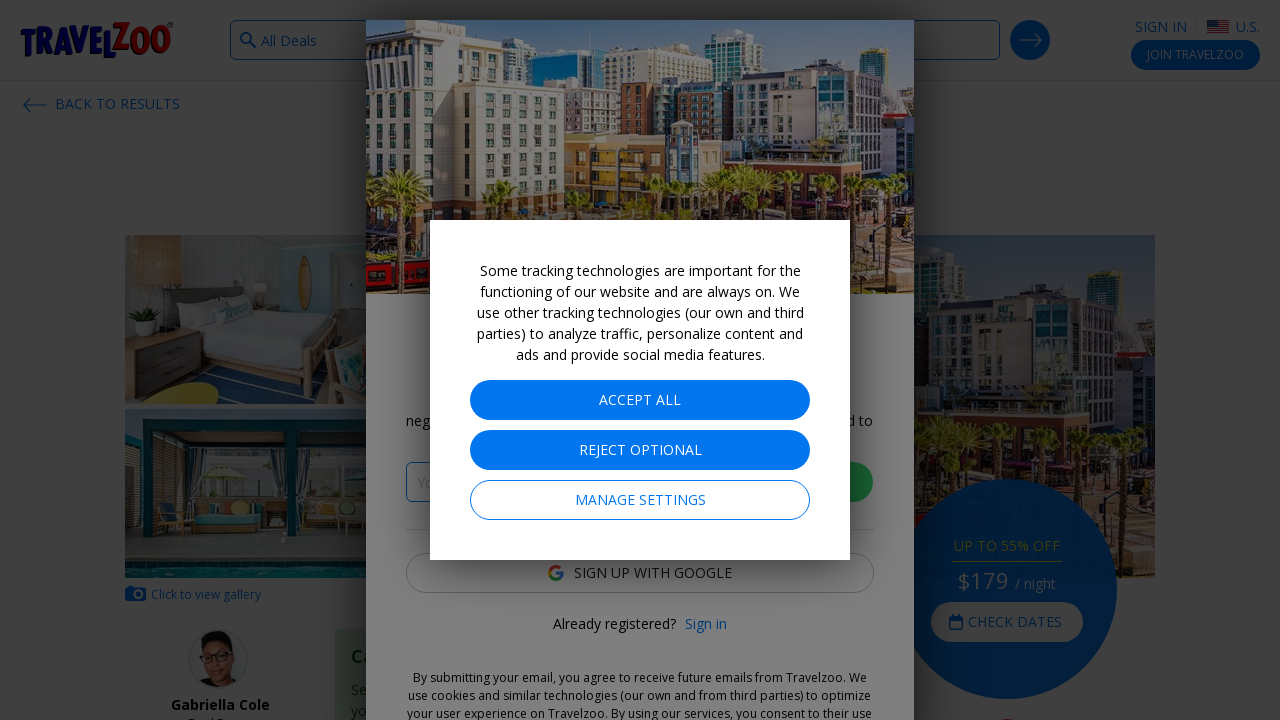